Tests dynamic autocomplete dropdown by typing partial text and selecting from the suggestions

Starting URL: https://rahulshettyacademy.com/dropdownsPractise/

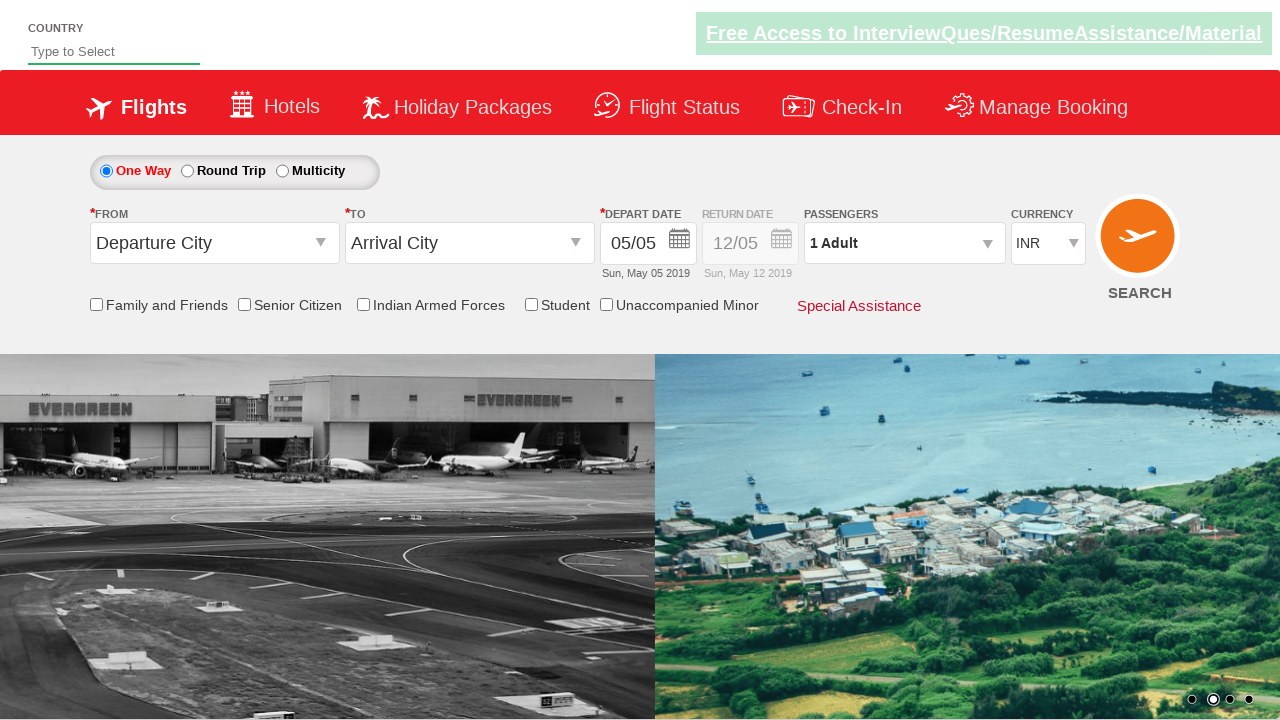

Typed 'ind' in autocomplete field to trigger dynamic dropdown on input#autosuggest
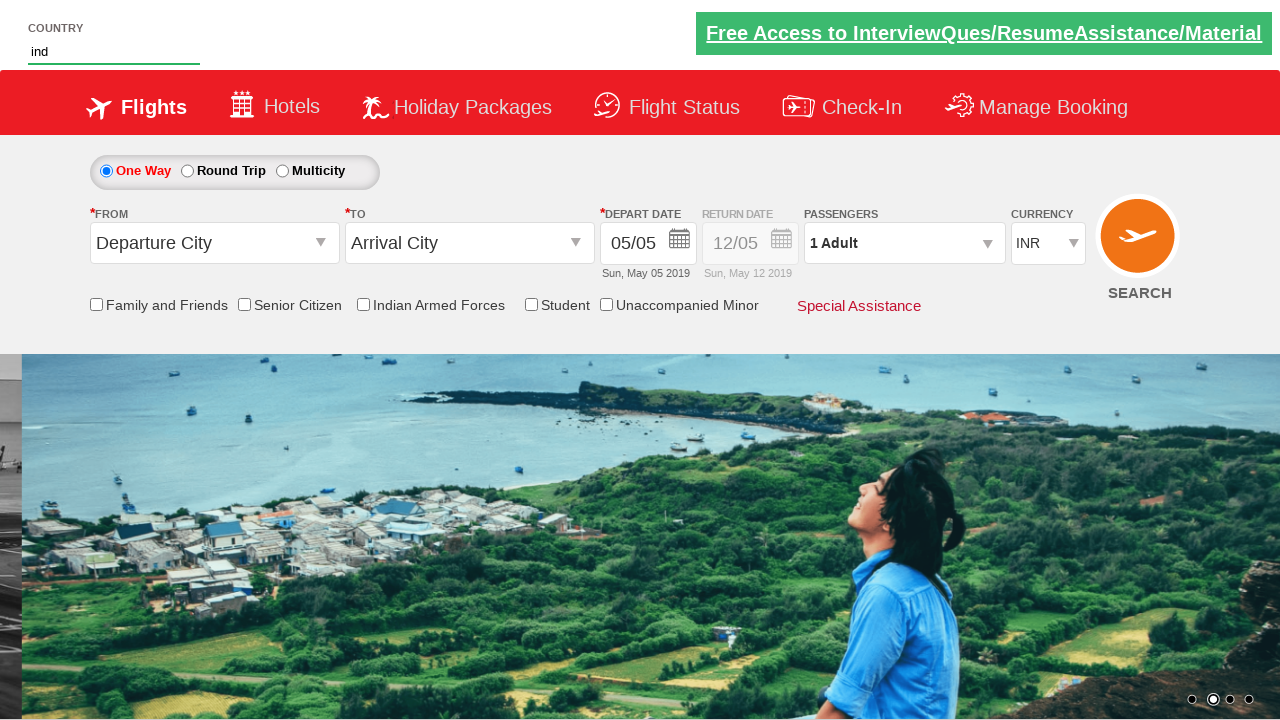

Waited for dropdown suggestions to appear
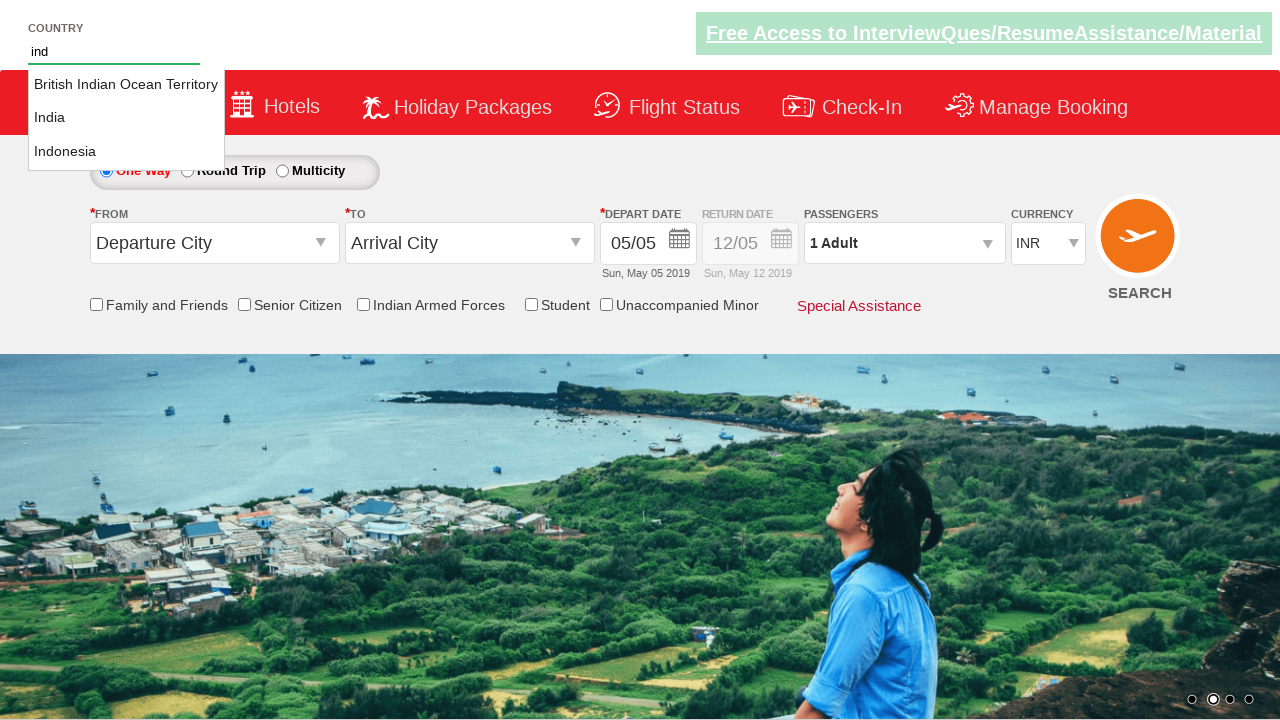

Located all country suggestion elements
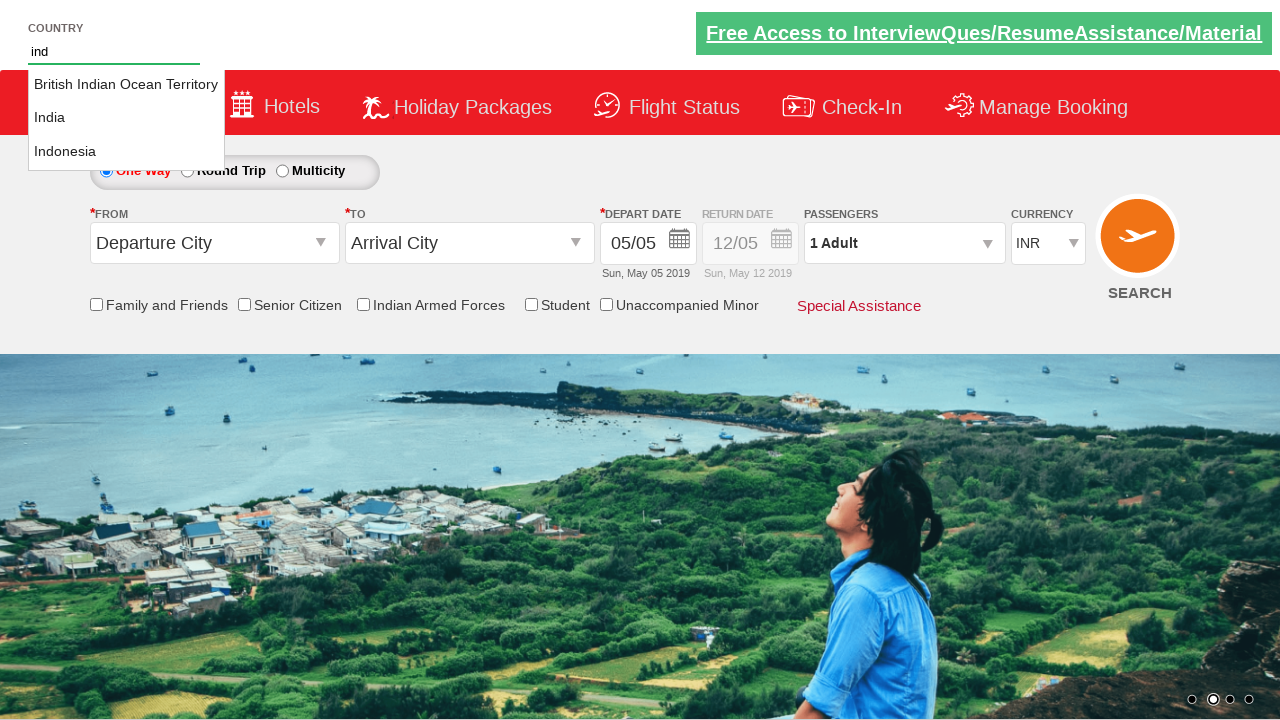

Found 3 country suggestions in dropdown
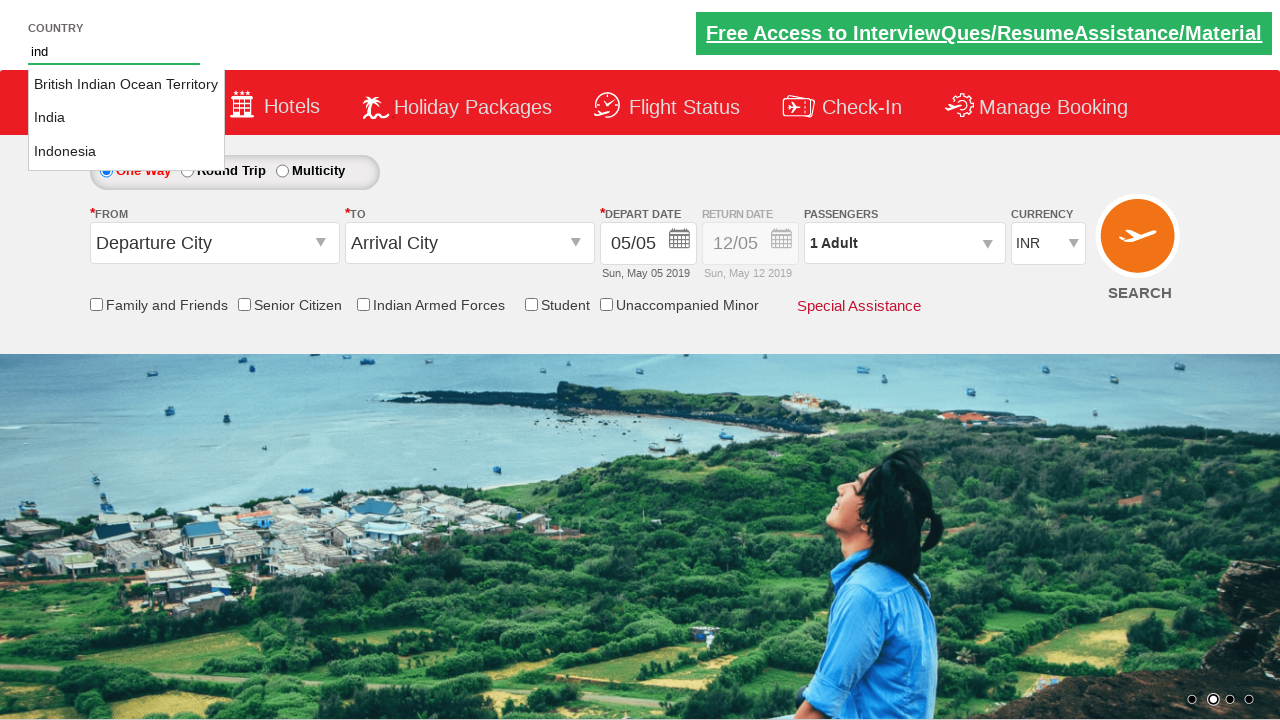

Selected 'India' from the dropdown suggestions at (126, 118) on li.ui-menu-item a >> nth=1
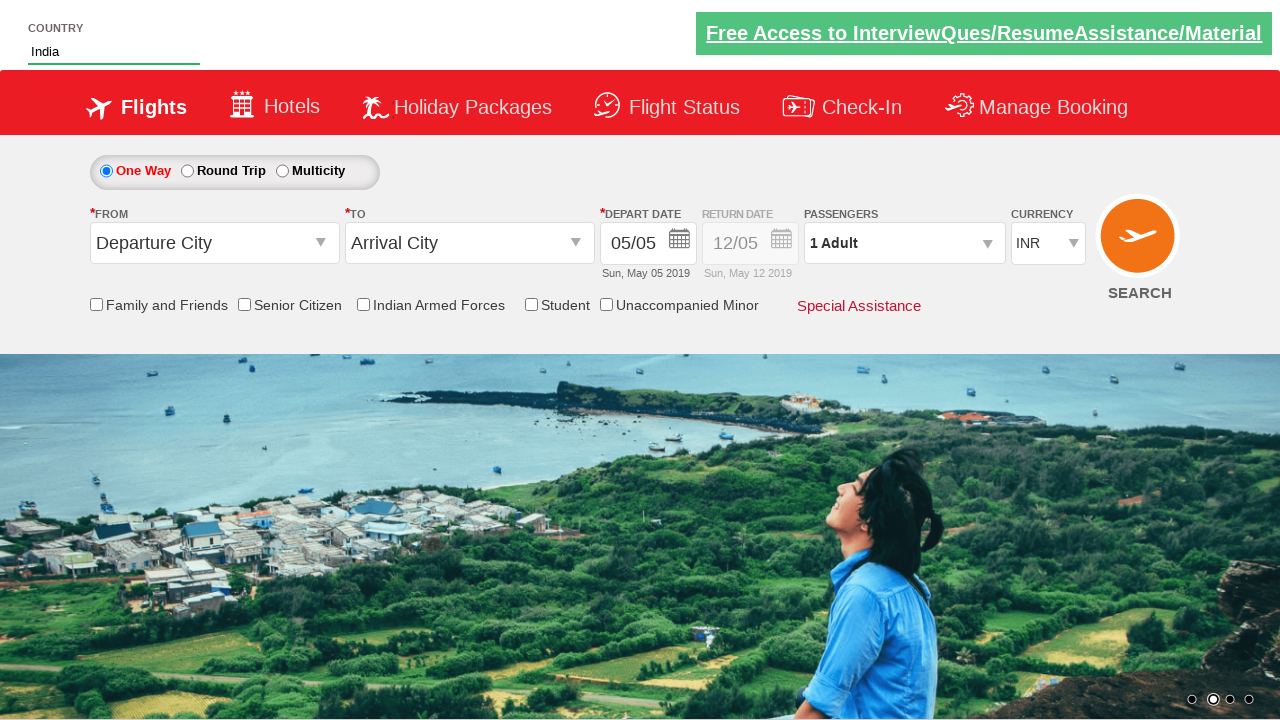

Verified that 'India' was correctly selected in the autocomplete field
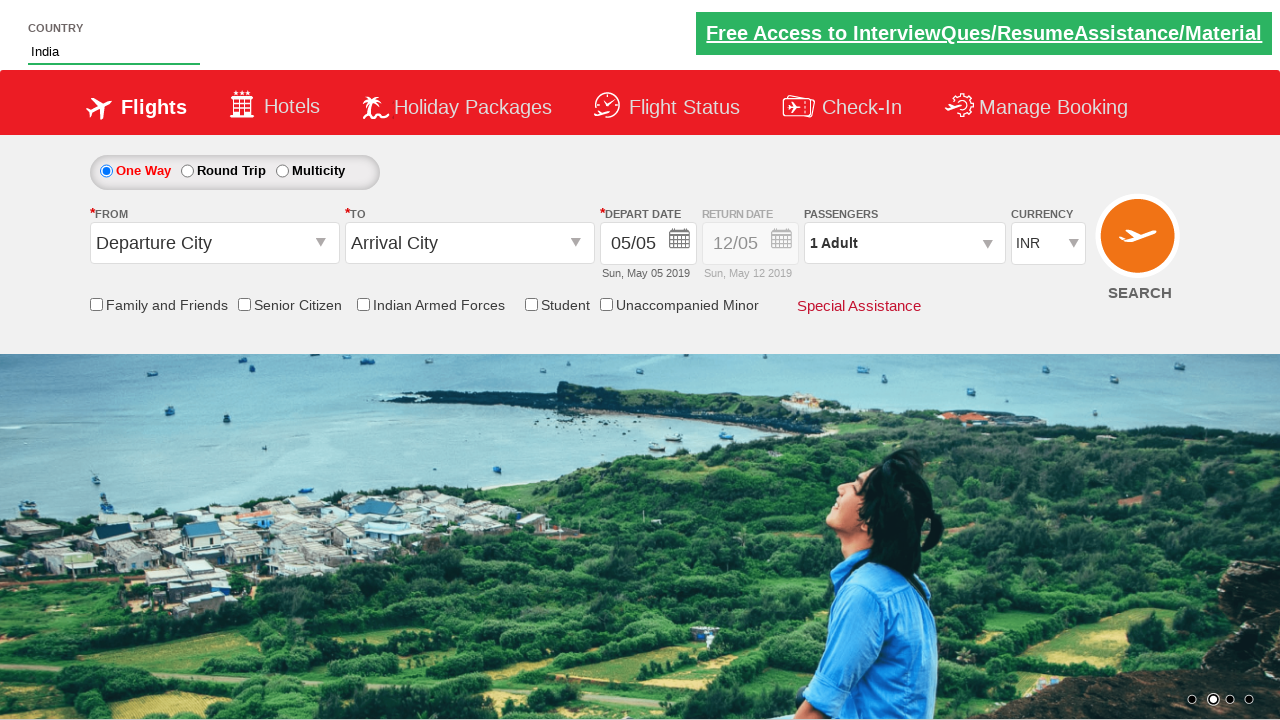

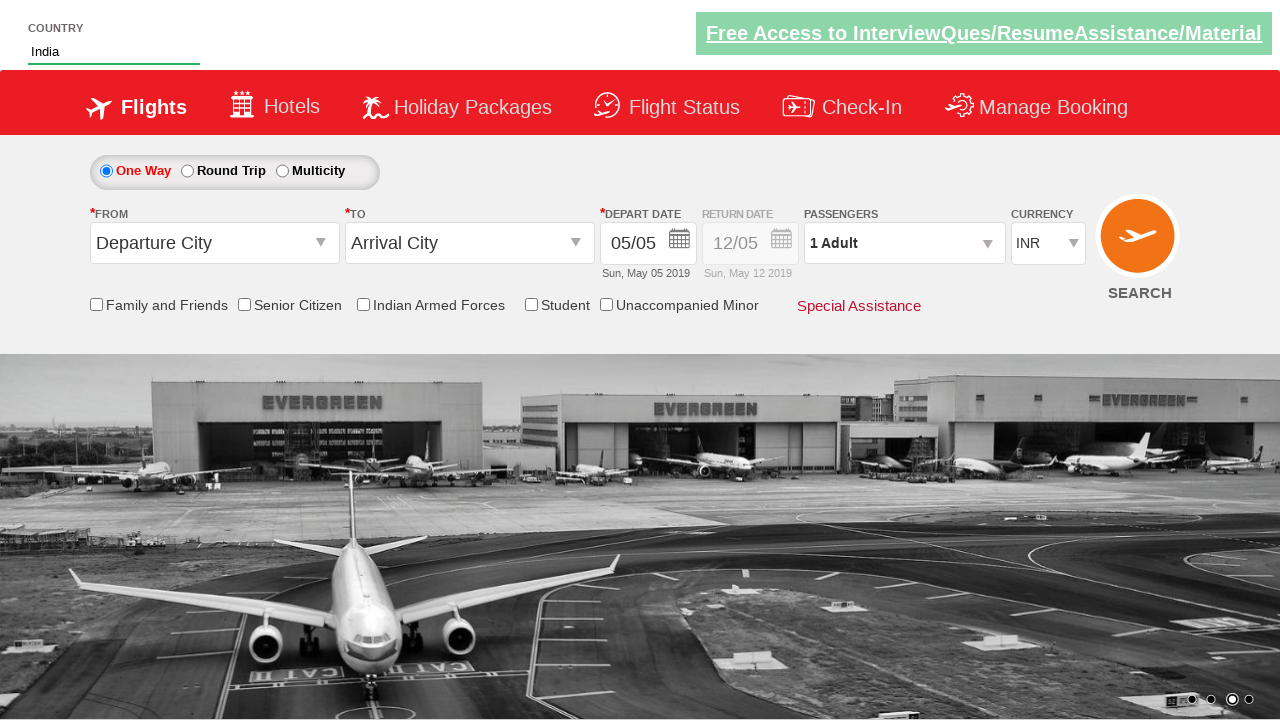